Basic browser automation test that navigates to TechPro Education website and maximizes the browser window.

Starting URL: https://www.techproeducation.com

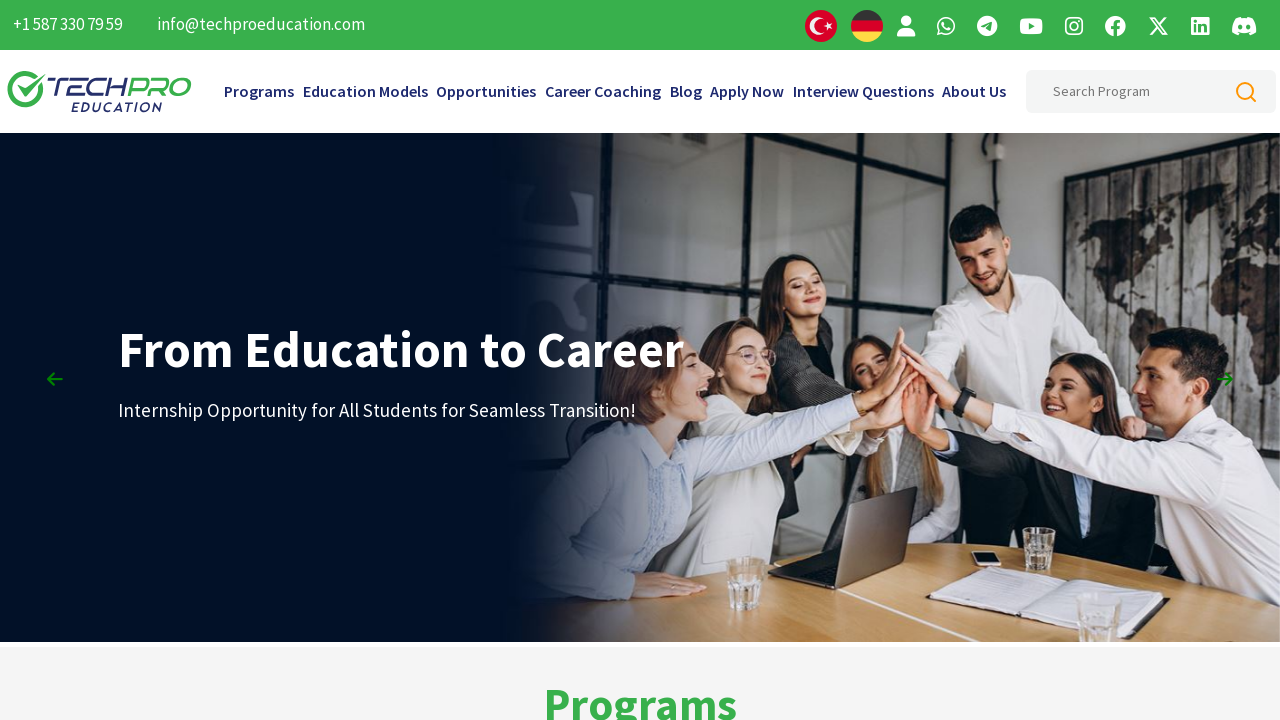

Set viewport size to 1920x1080 to maximize browser window
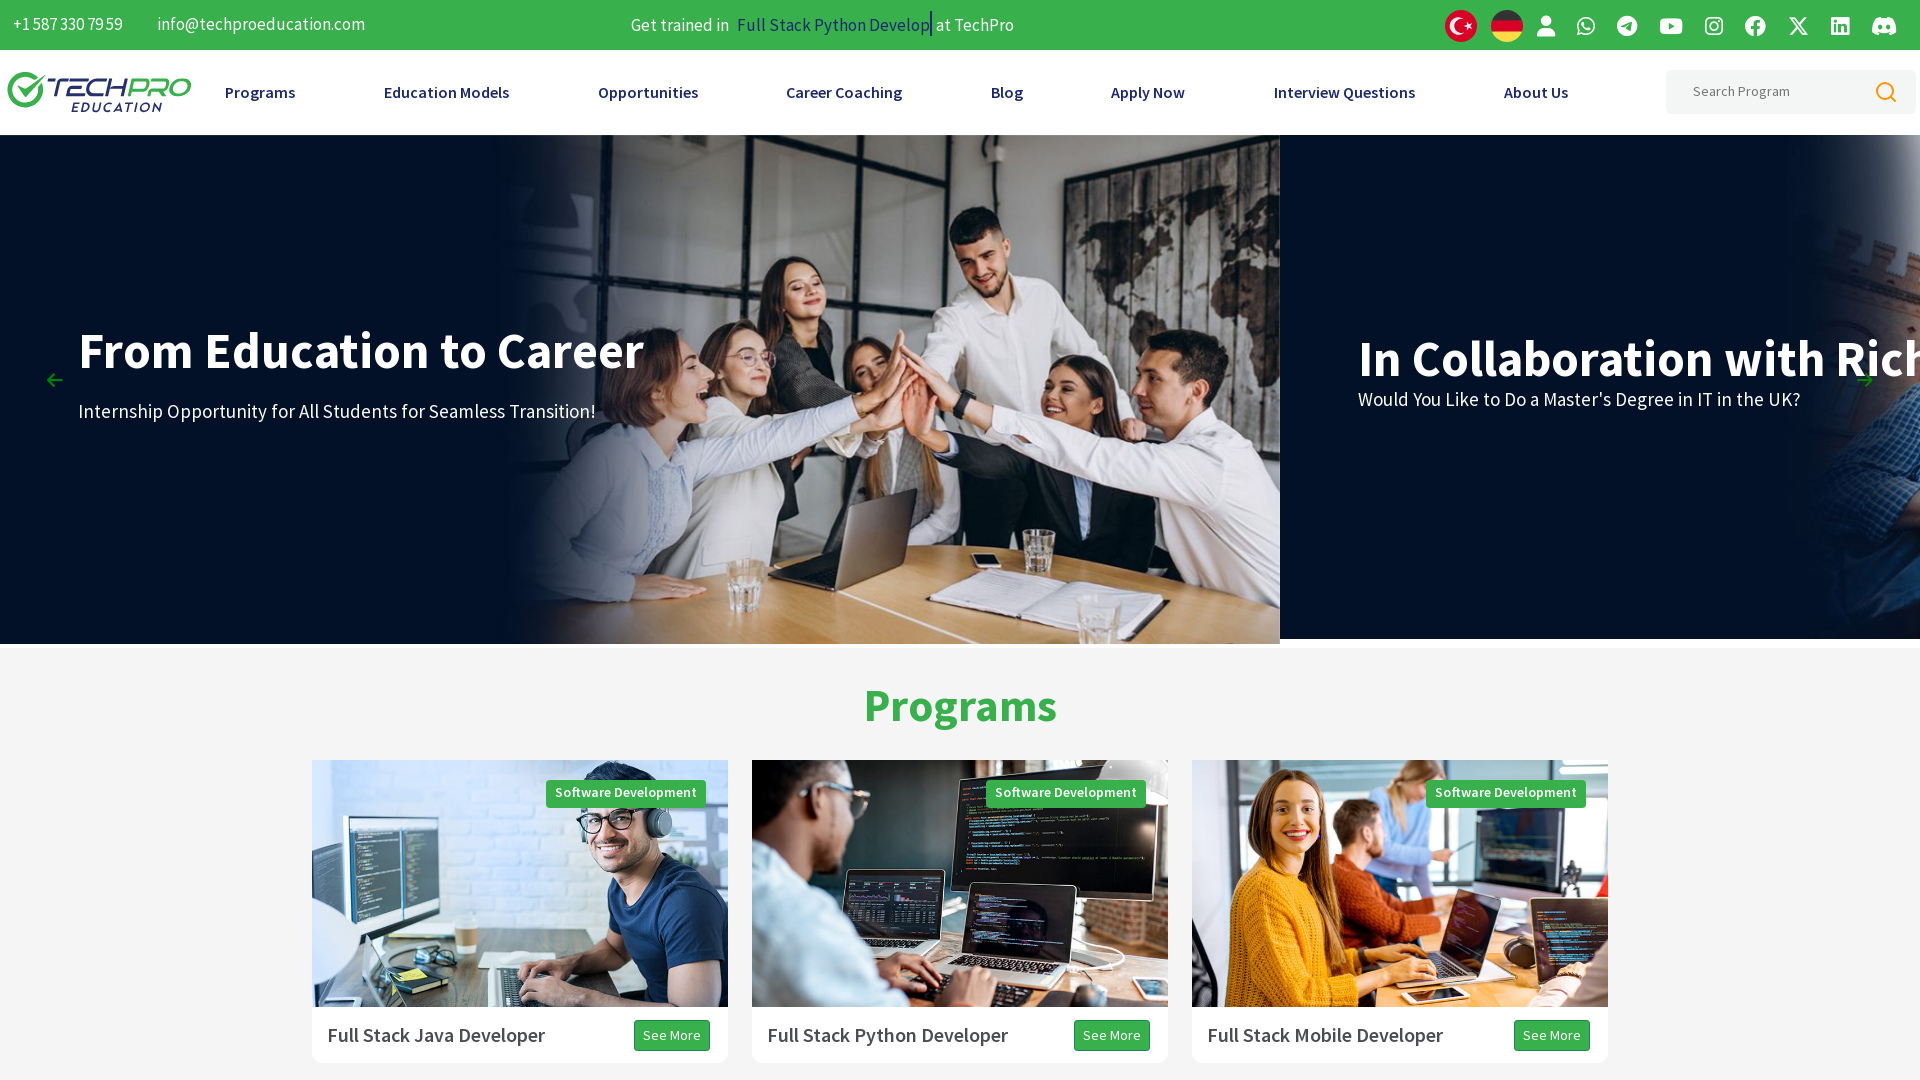

Waited for DOM content to be fully loaded on TechPro Education website
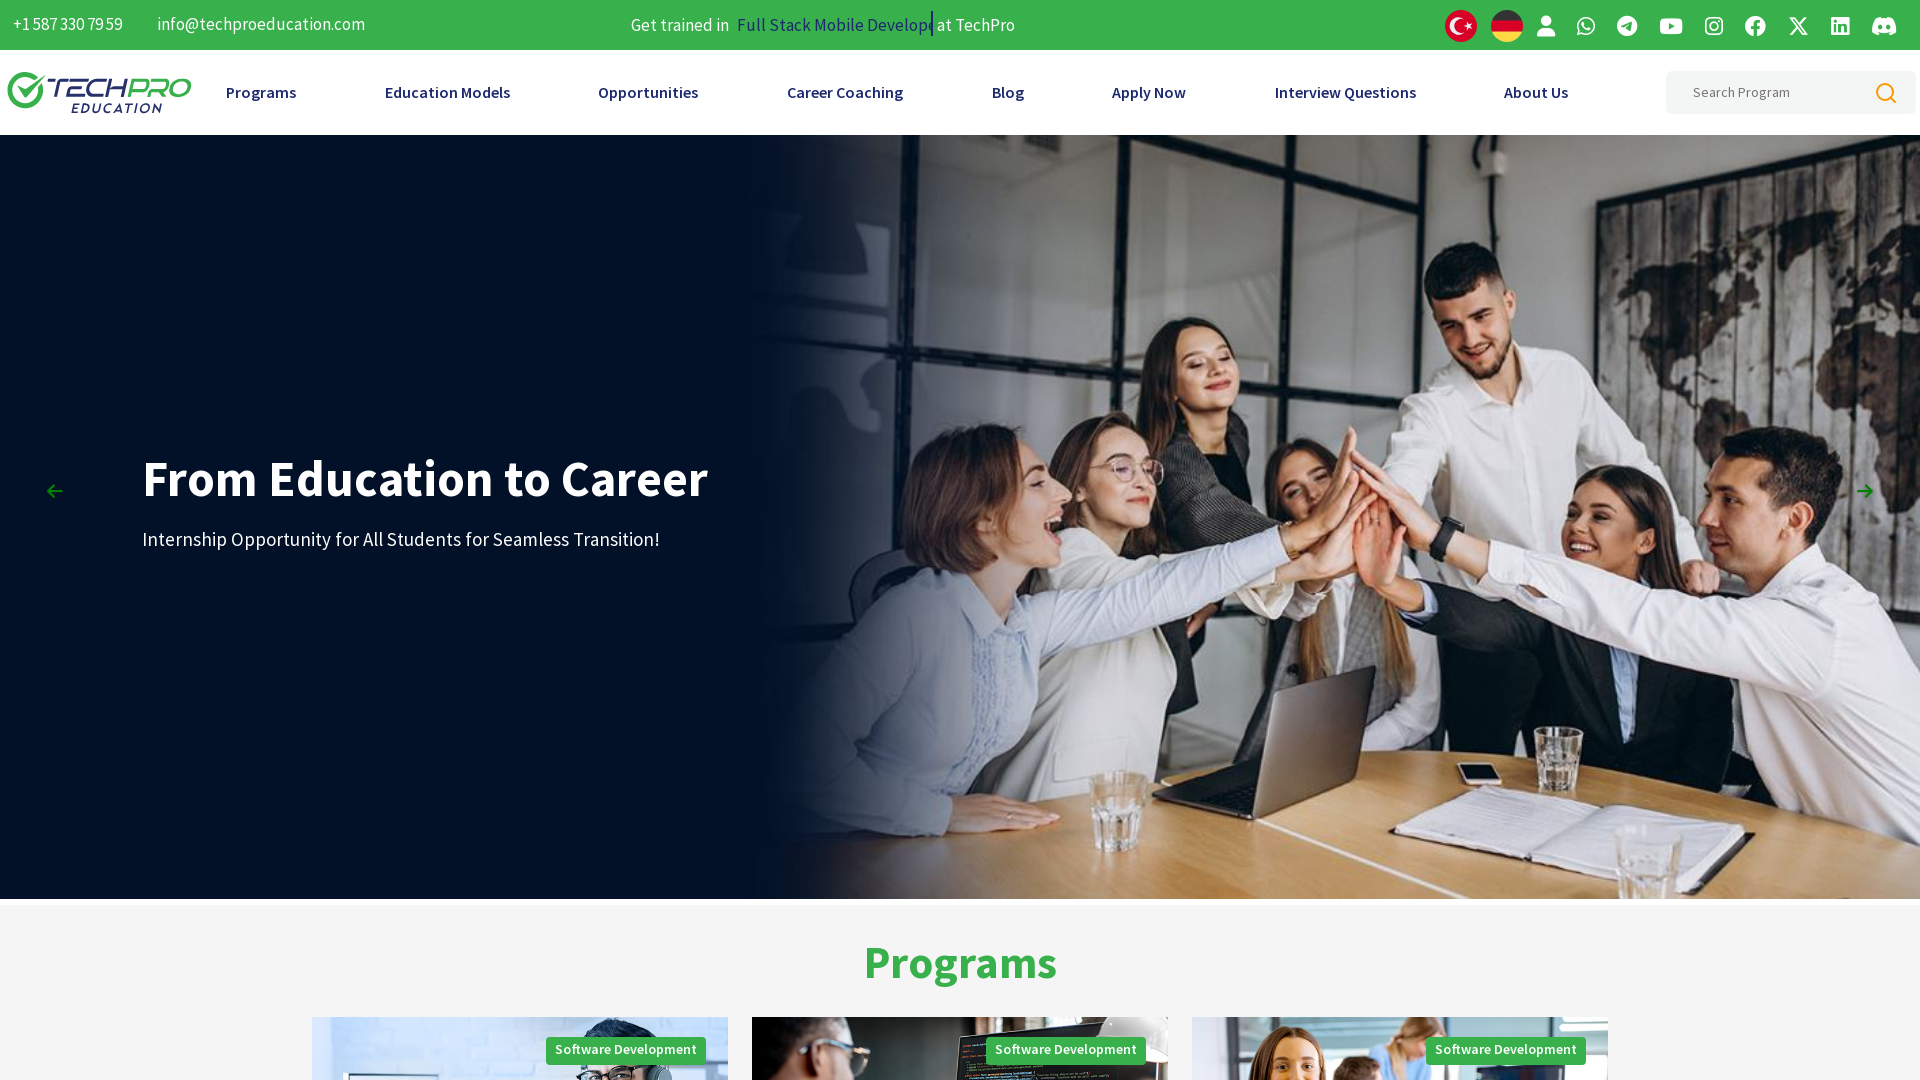

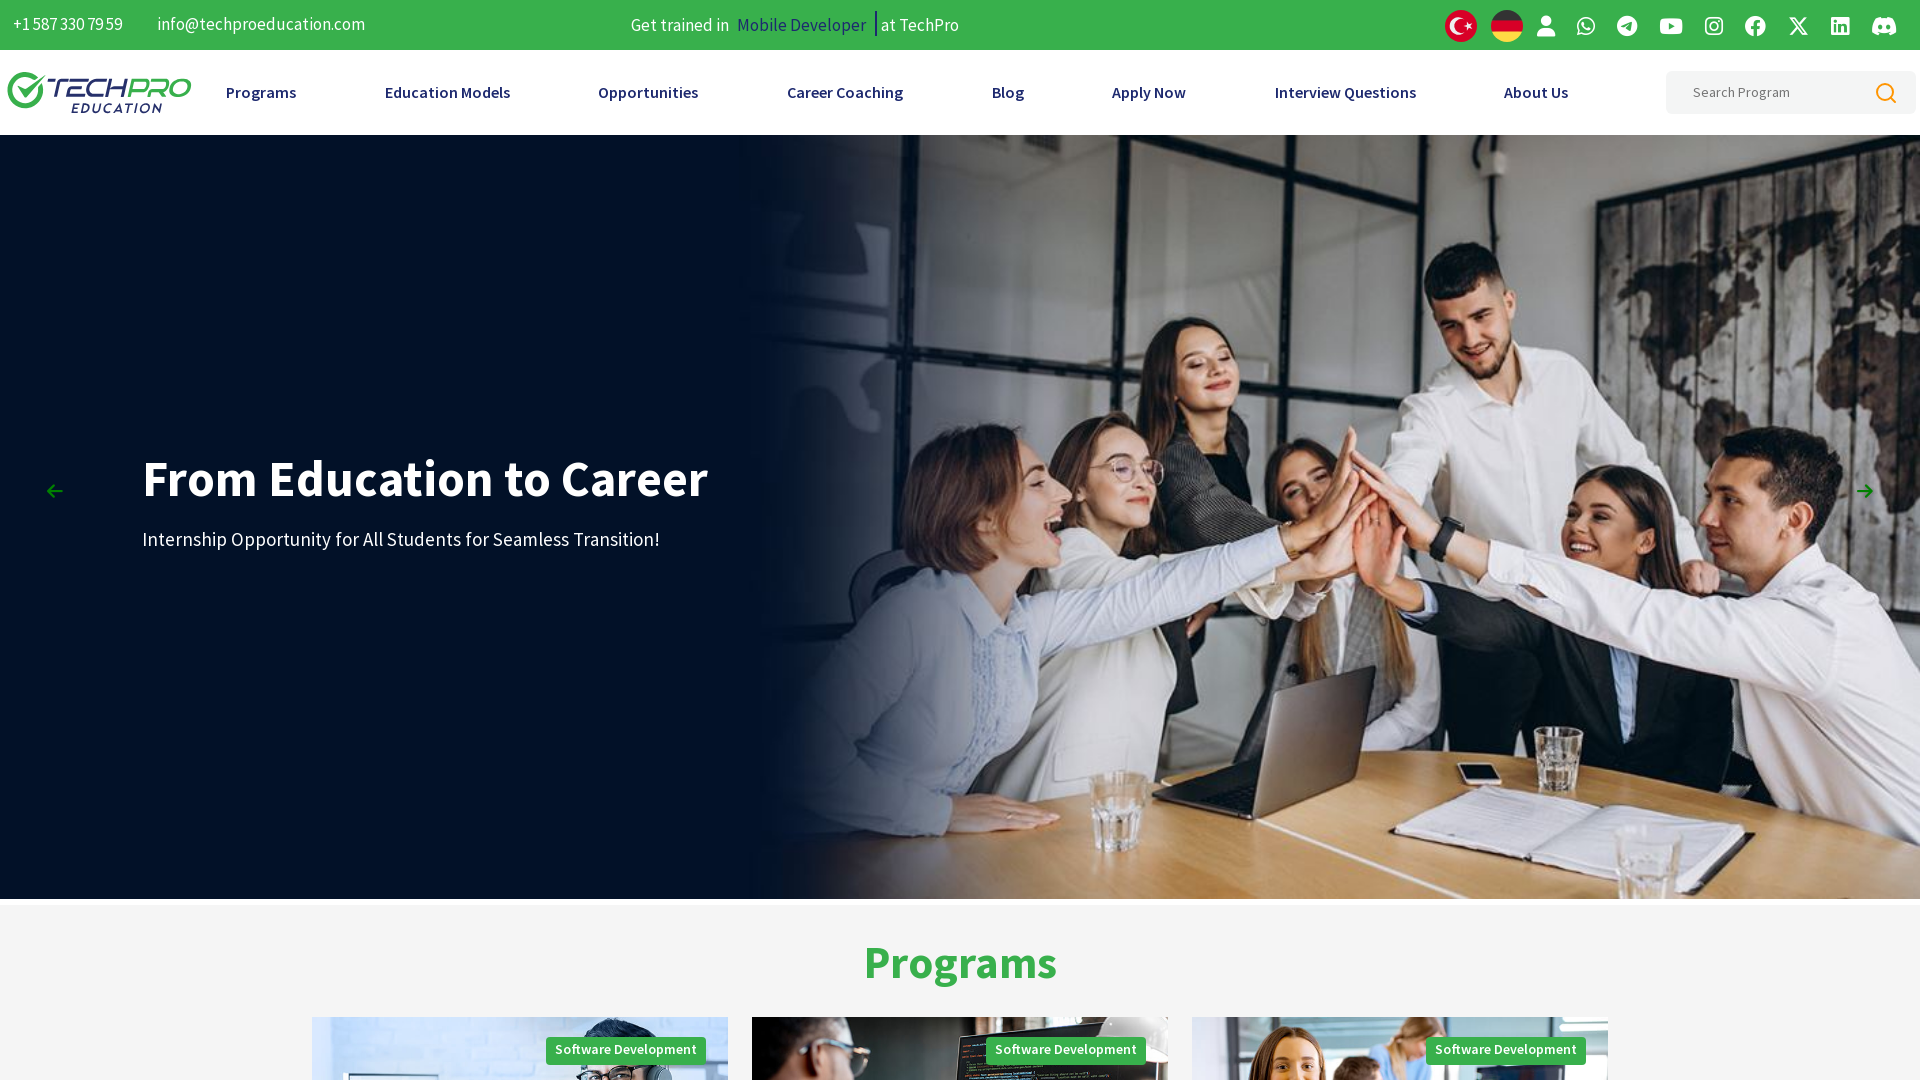